Tests adding a product to cart by navigating through product categories and clicking add to cart

Starting URL: https://www.demoblaze.com

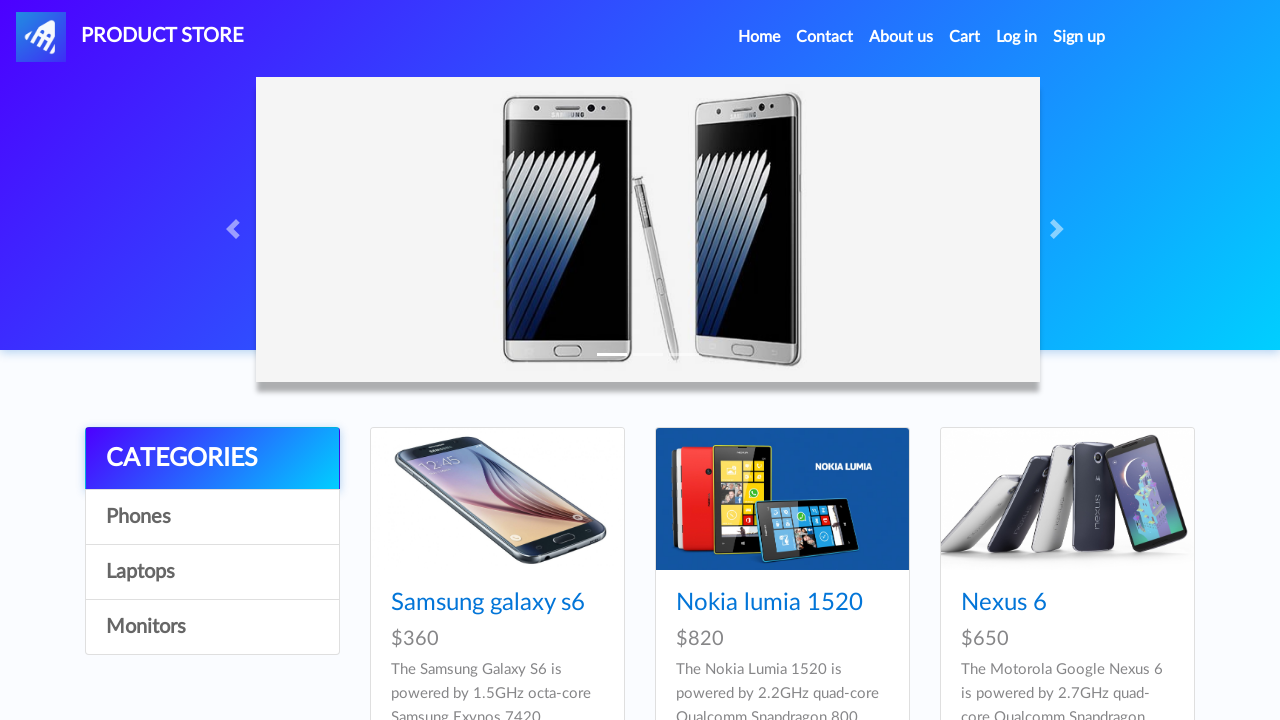

Clicked on product category filter at (212, 627) on xpath=//body/div[5]/div/div[1]/div/a[4]
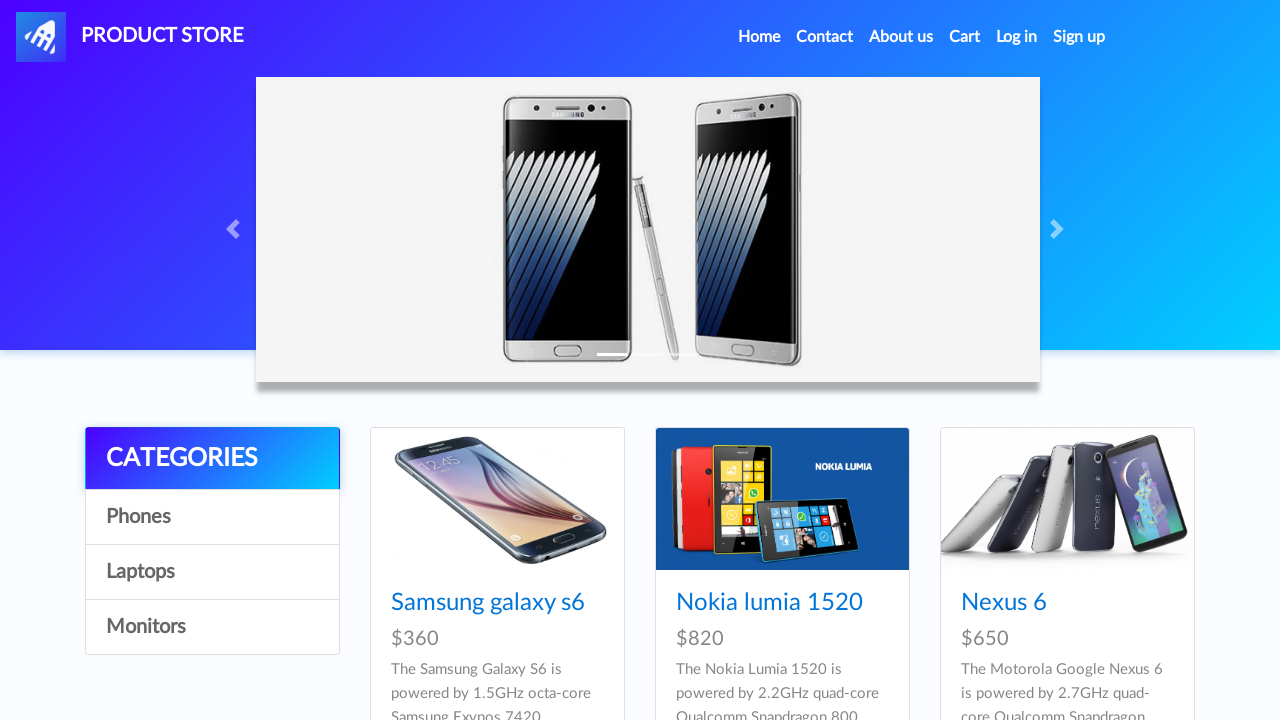

Waited for products to load
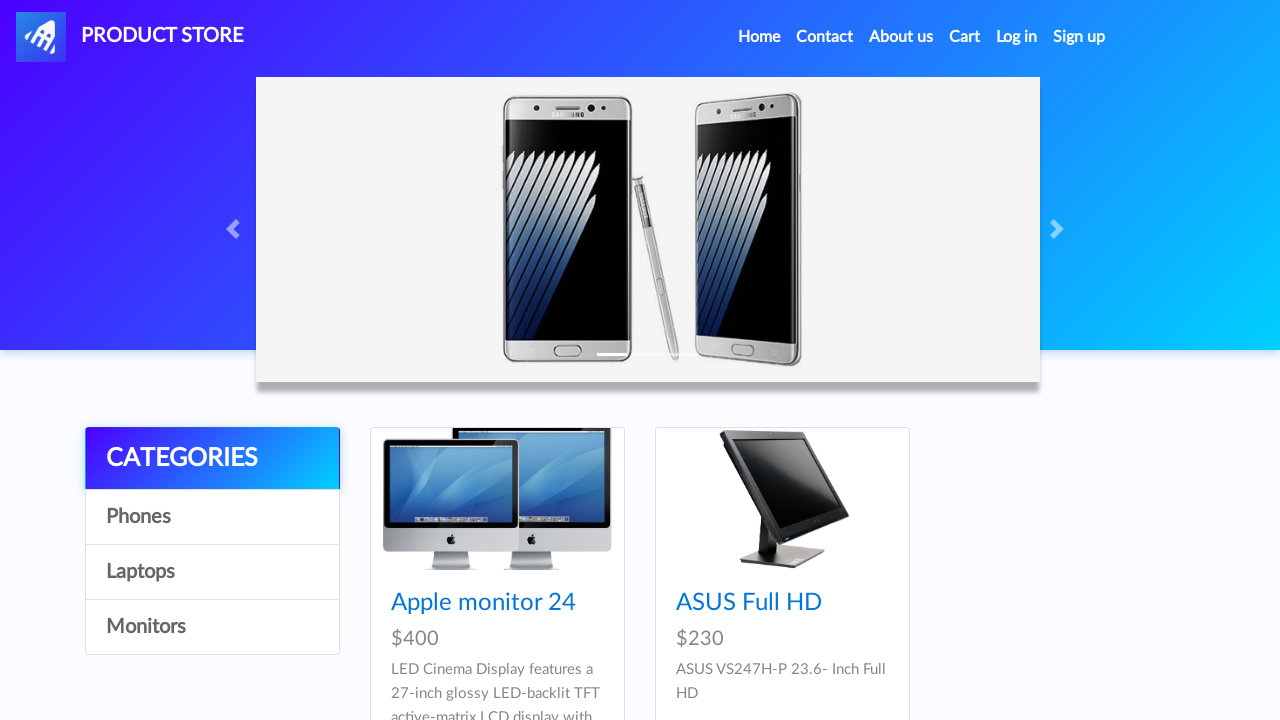

Clicked on first product in category at (484, 603) on xpath=//body/div[5]/div/div[2]/div/div[1]/div/div/h4/a
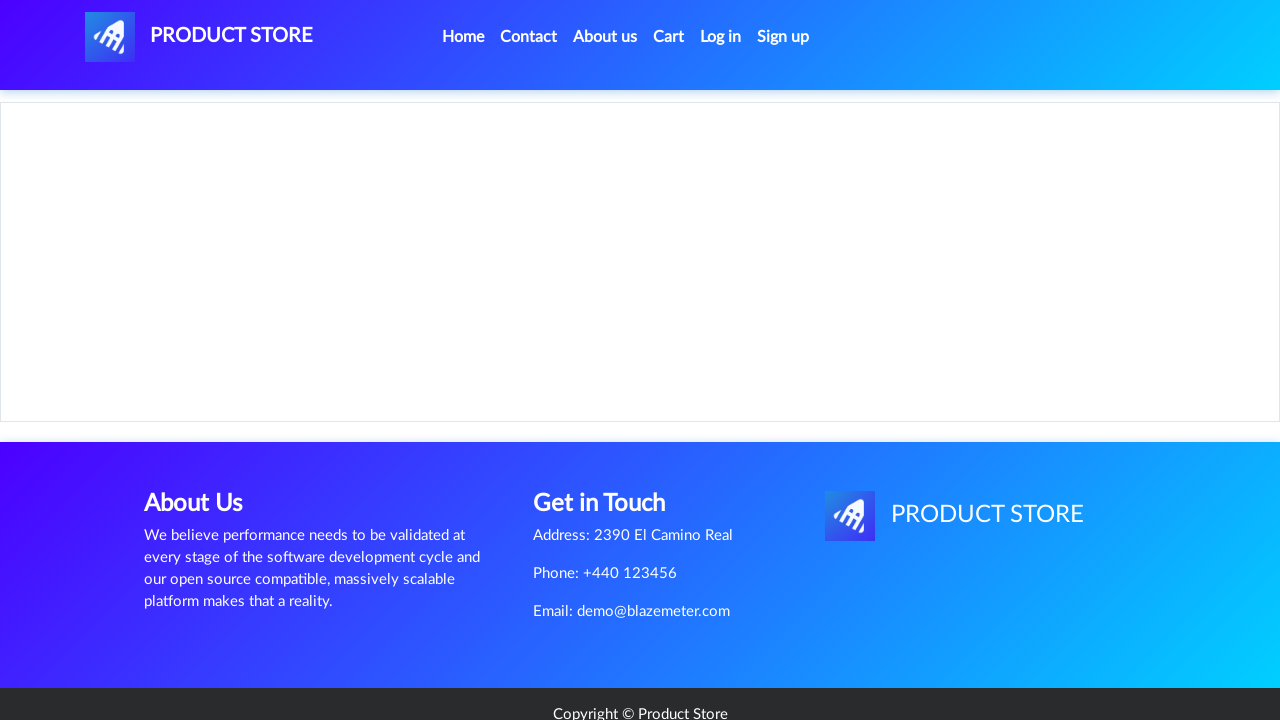

Waited for product page to load
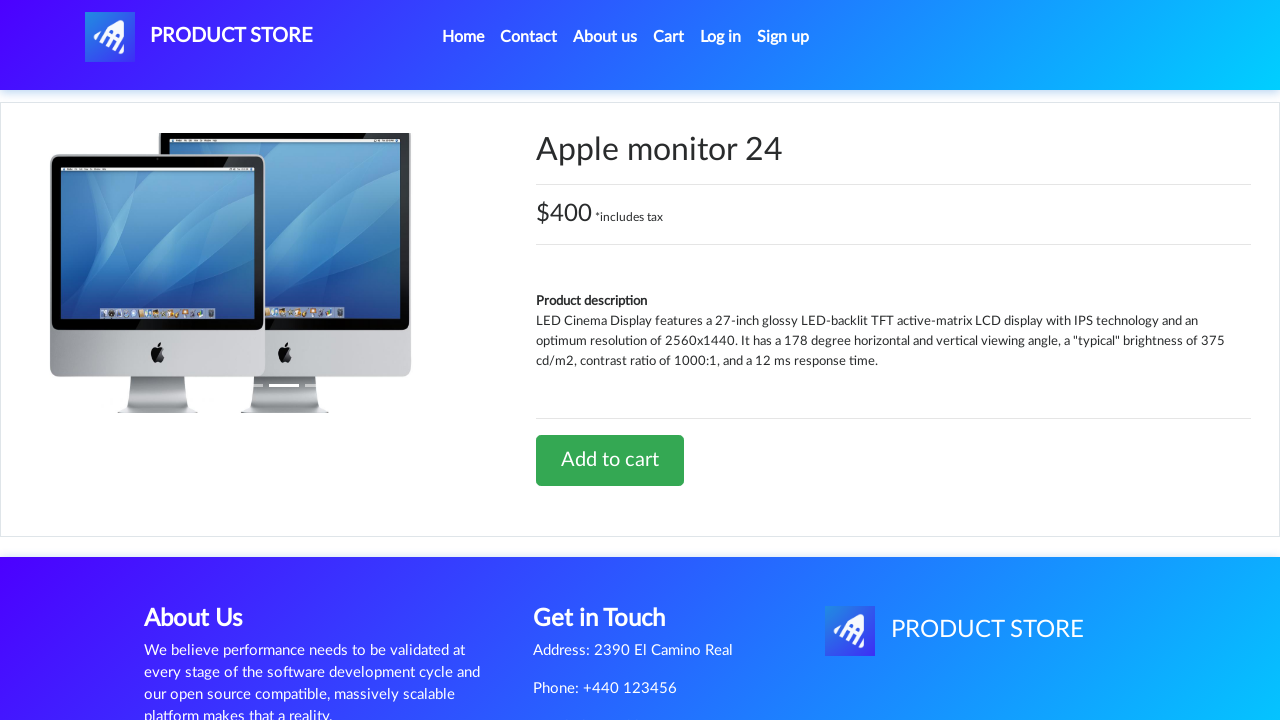

Clicked Add to cart button at (610, 460) on xpath=//body/div[5]/div/div[2]/div[2]/div/a
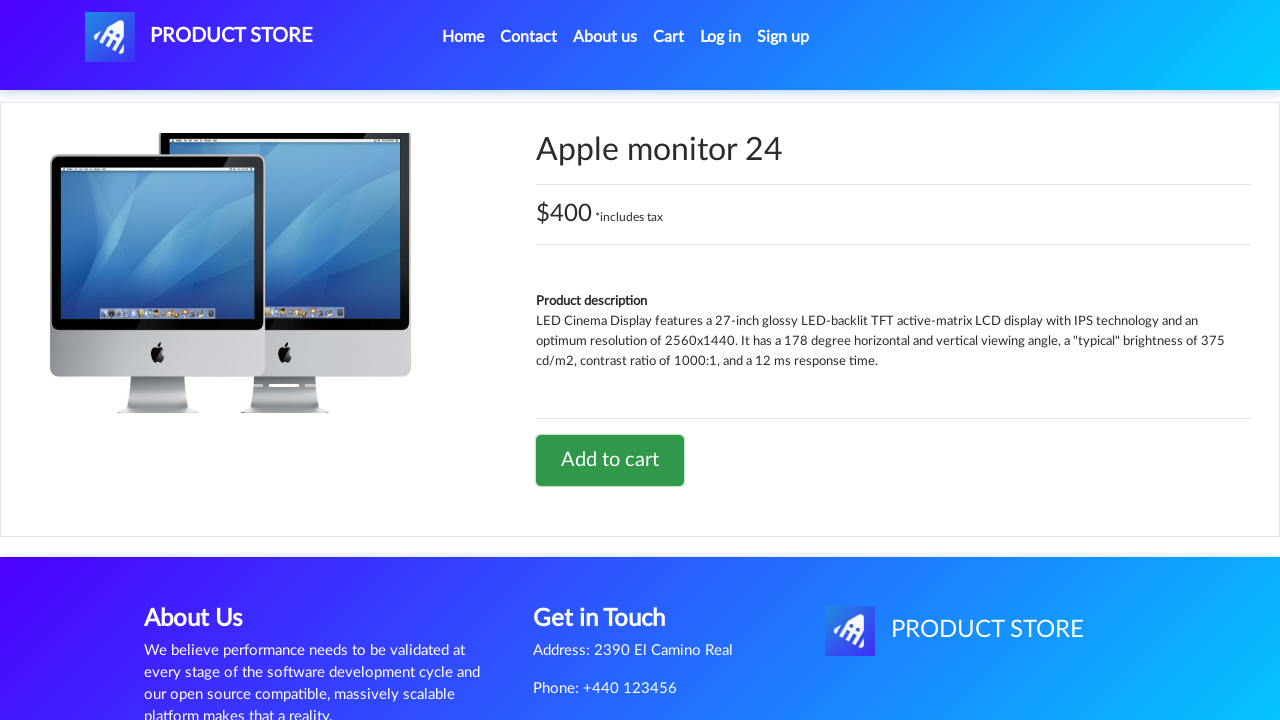

Verified Add to cart button is displayed
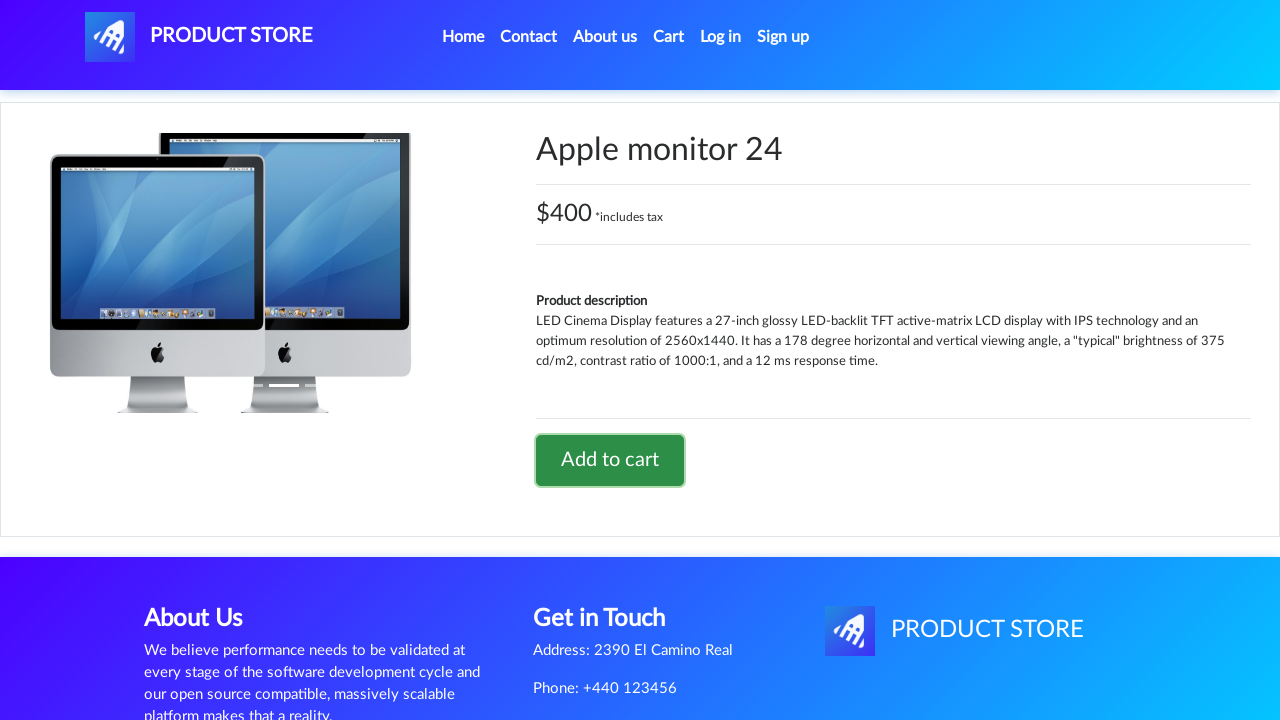

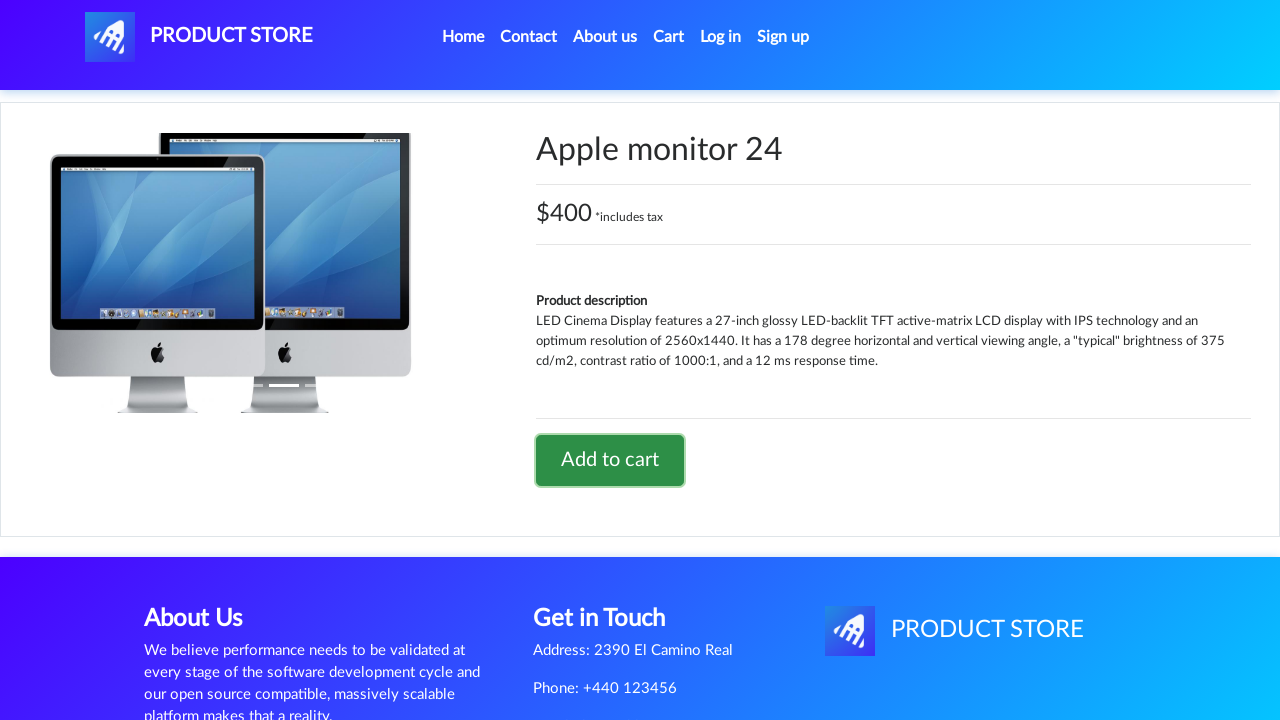